Tests JavaScript alert handling by clicking a button to trigger an alert, accepting it, and verifying the result message

Starting URL: https://testcenter.techproeducation.com/index.php?page=javascript-alerts

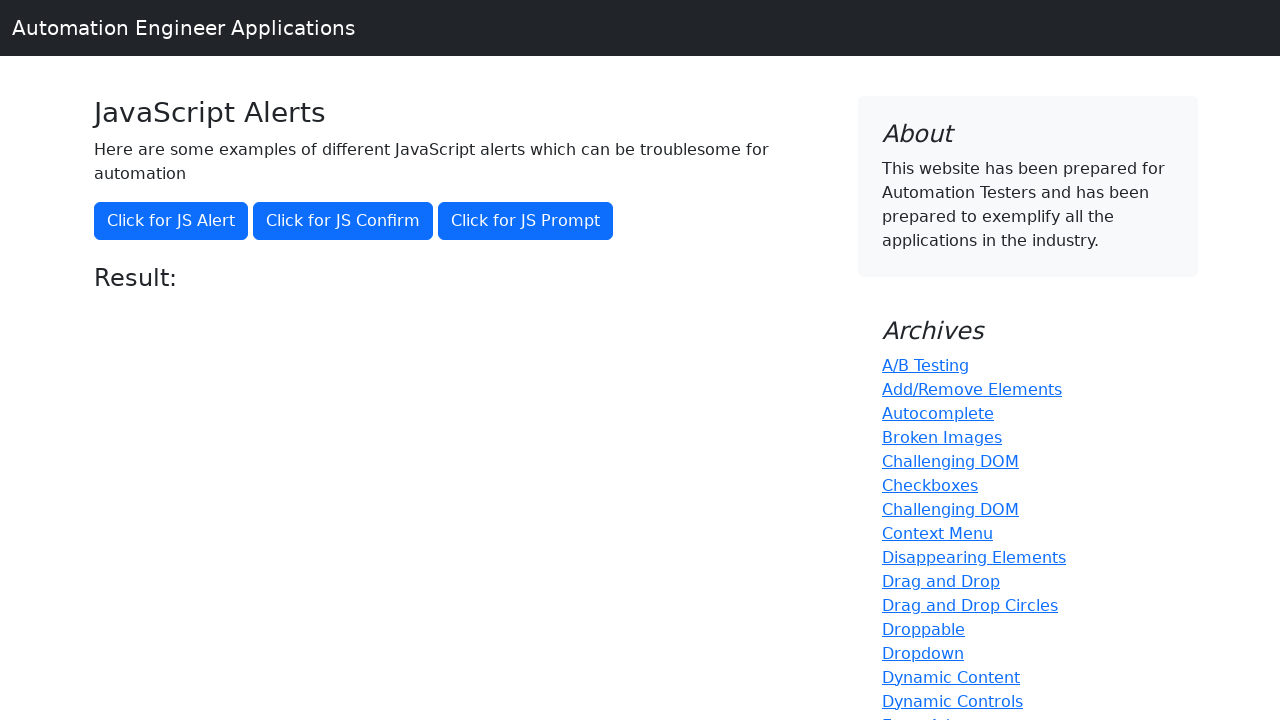

Clicked button to trigger JavaScript alert at (171, 221) on xpath=//button[@onclick='jsAlert()']
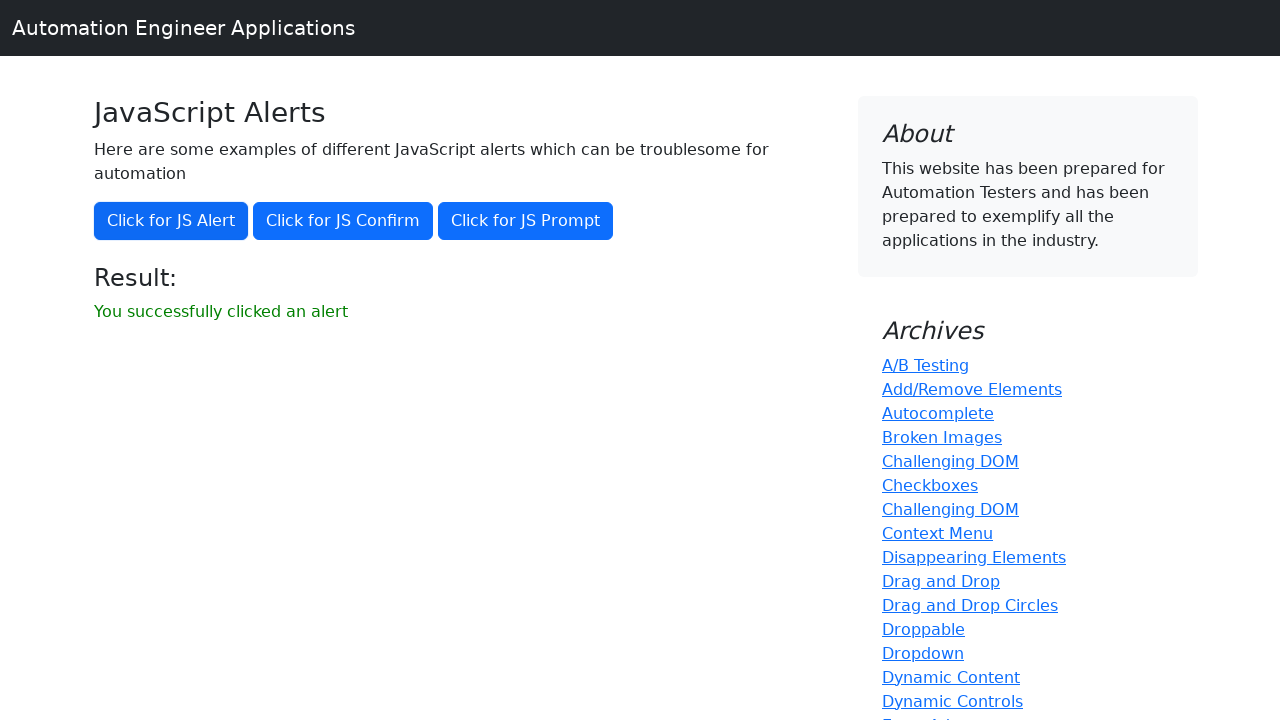

Set up dialog handler to accept alert
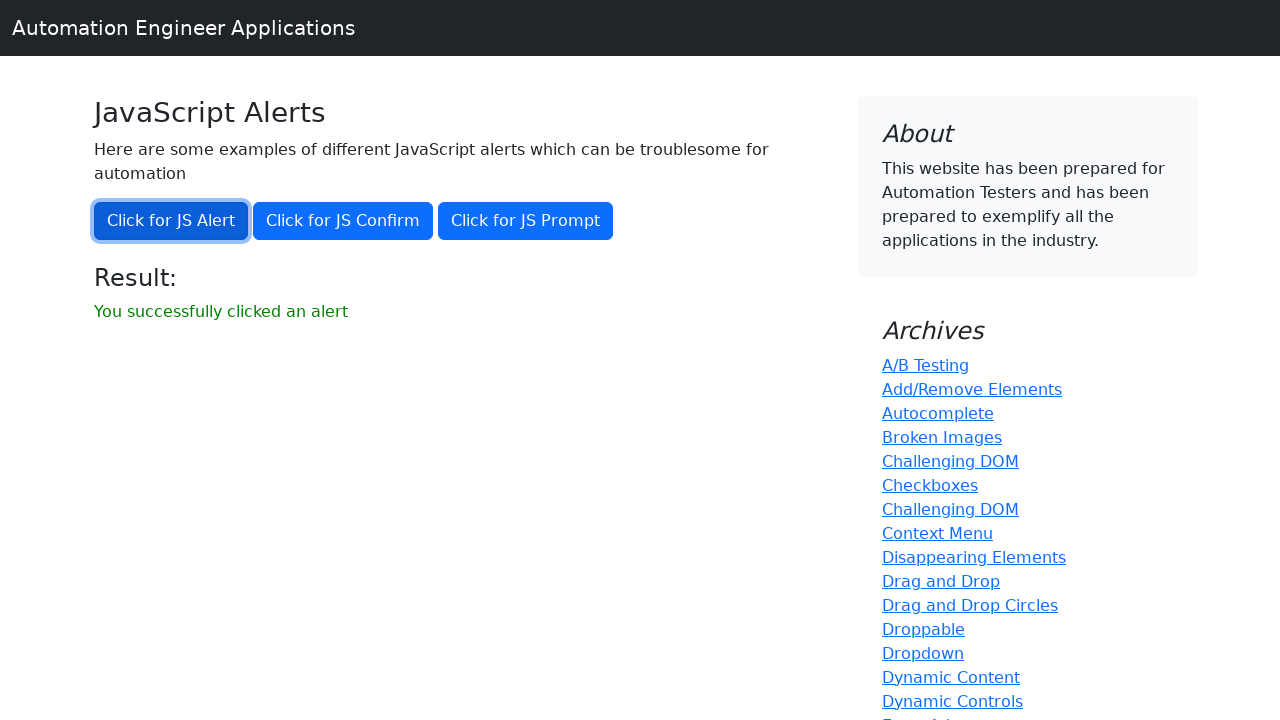

Waited for result message element to become visible
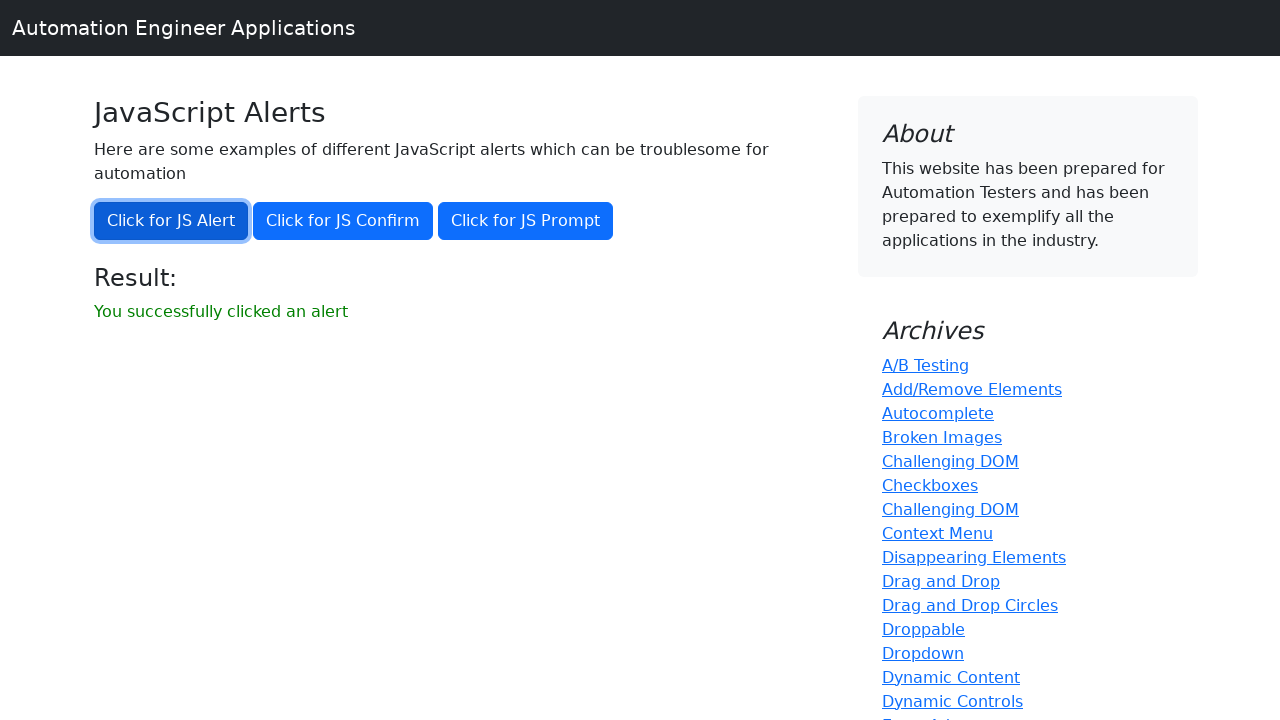

Verified result message displays 'You successfully clicked an alert'
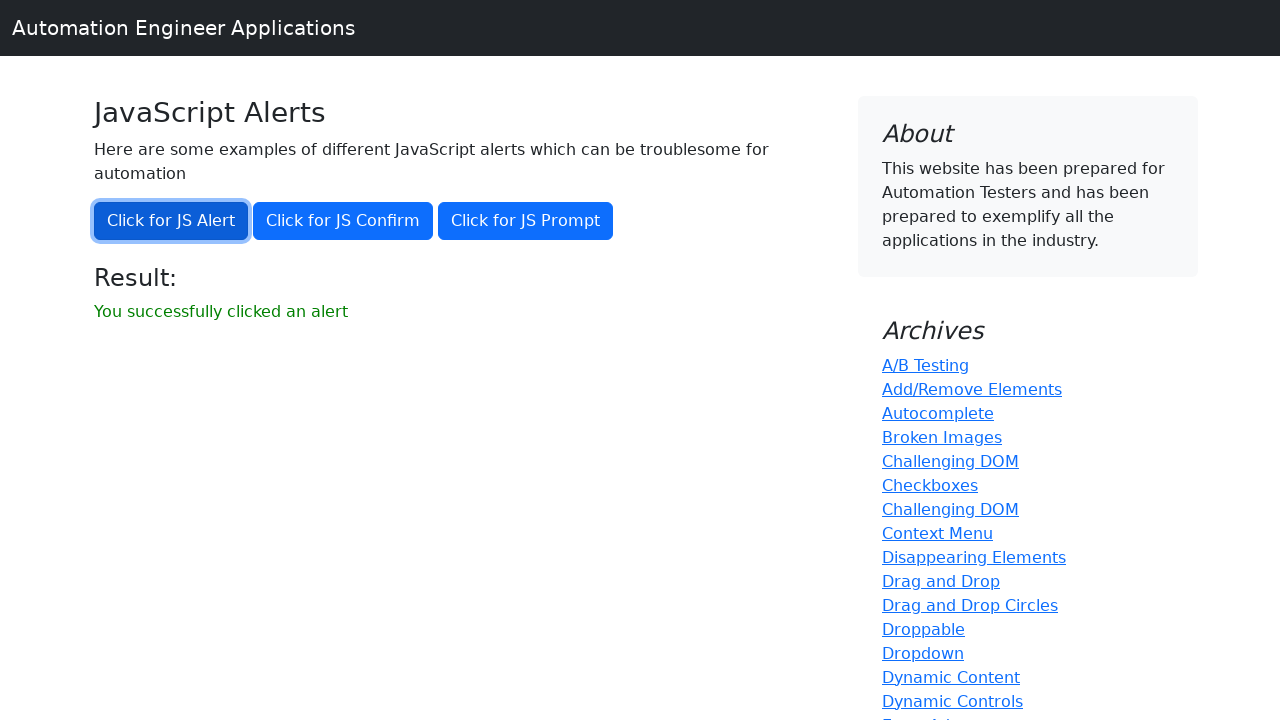

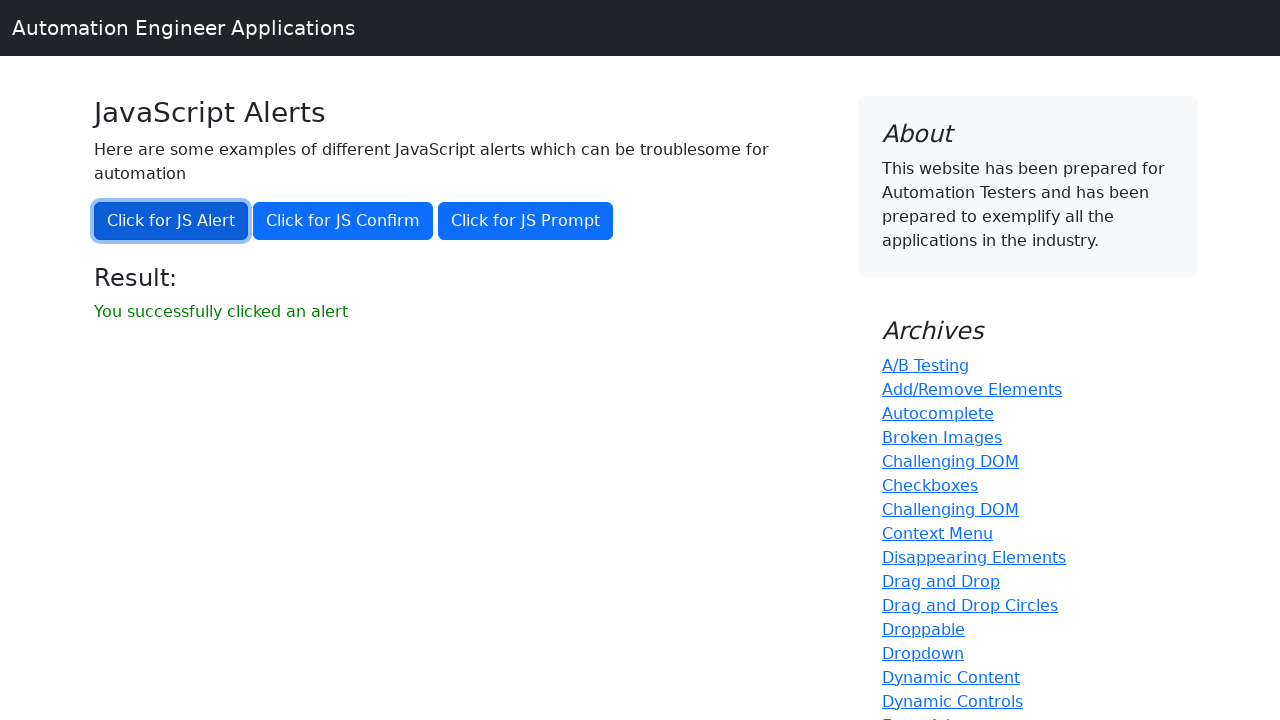